Navigates to Singapore GP ticket pages (Walkabout and Grandstand) and verifies that ticket purchase buttons and availability status elements are present on the page.

Starting URL: https://singaporegp.sg/en/tickets/general-tickets/walkabouts/sunday

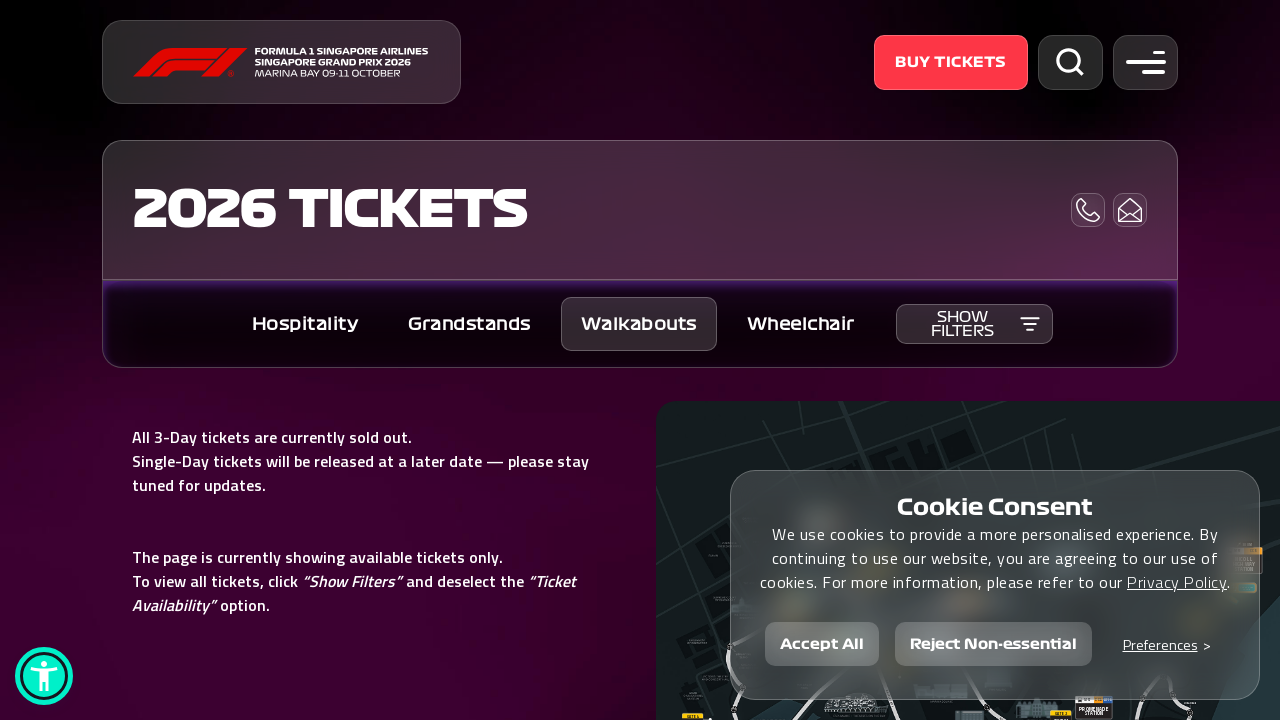

Waited for Walkabout page to load (networkidle)
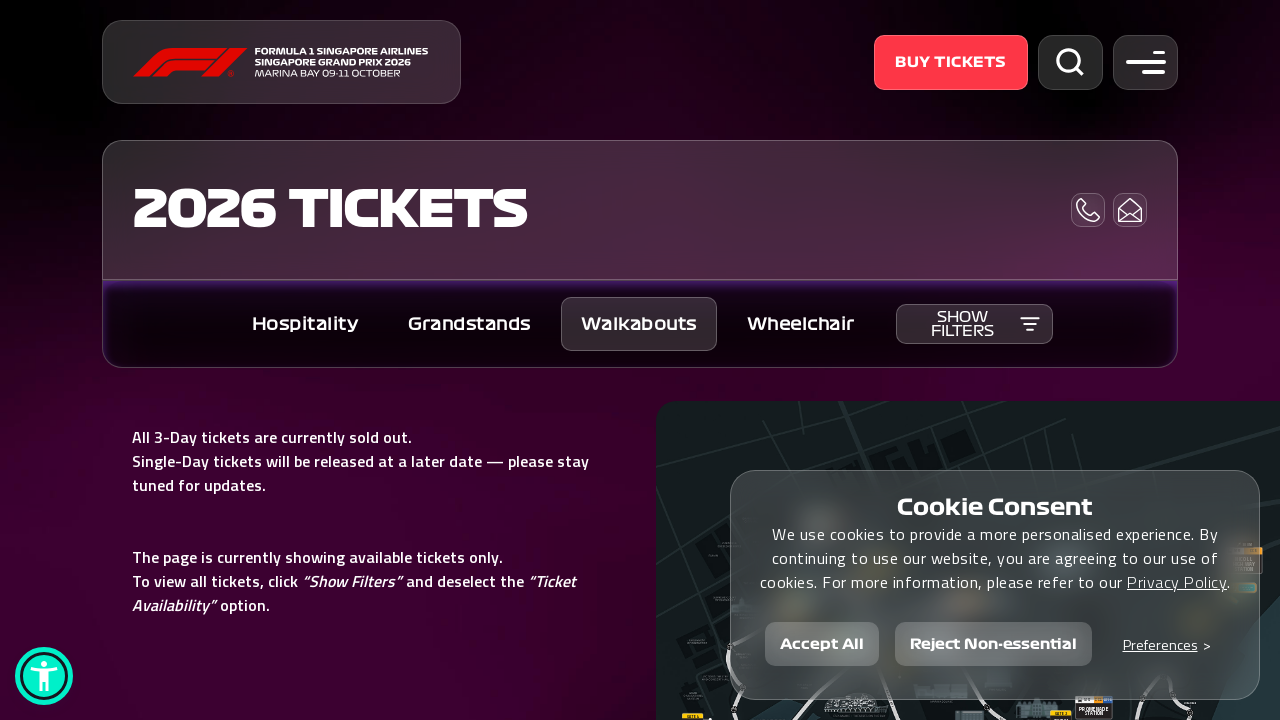

Zone 4 Walkabout buy button not found (button may not exist)
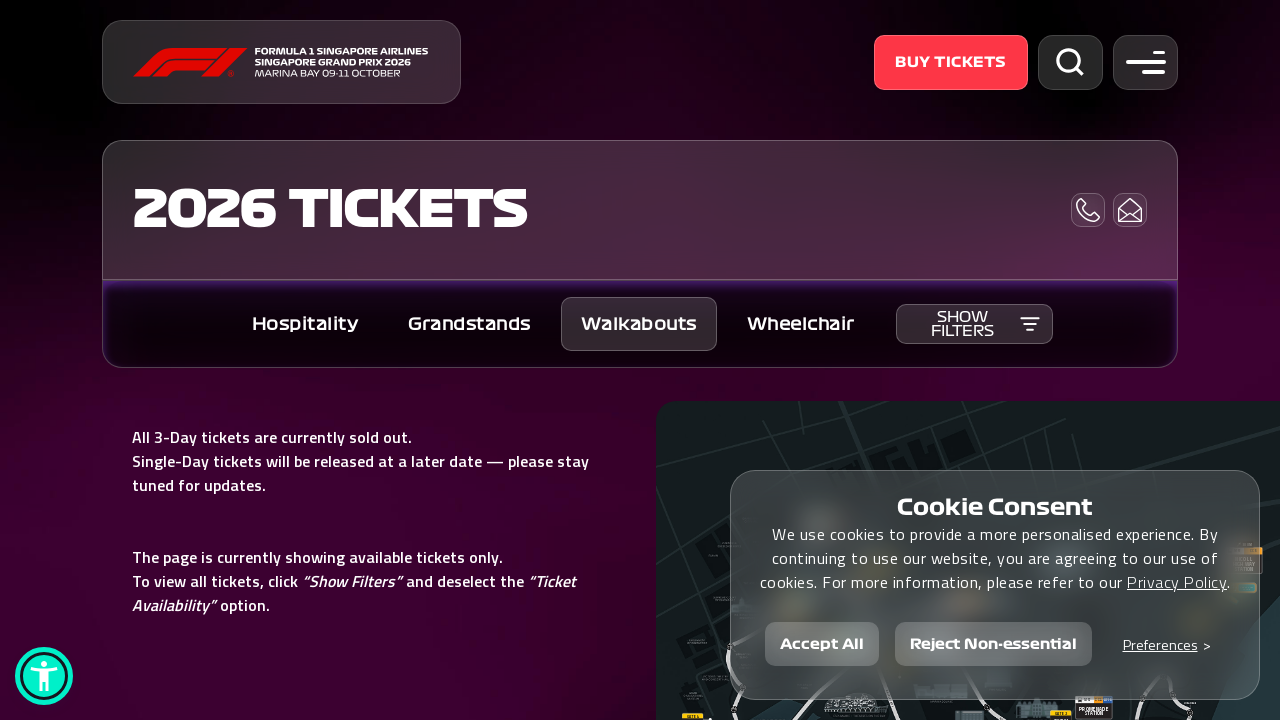

Checked for sold out tooltip visibility on Walkabout page
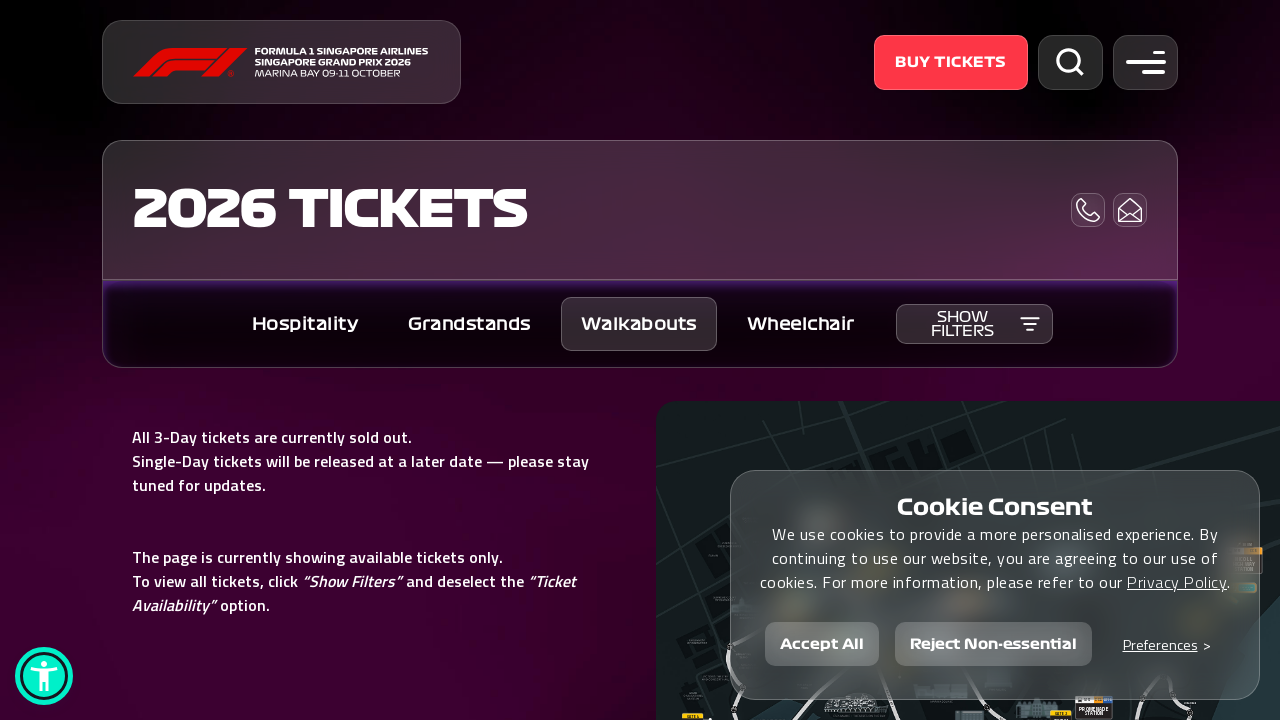

Navigated to Grandstand ticket page
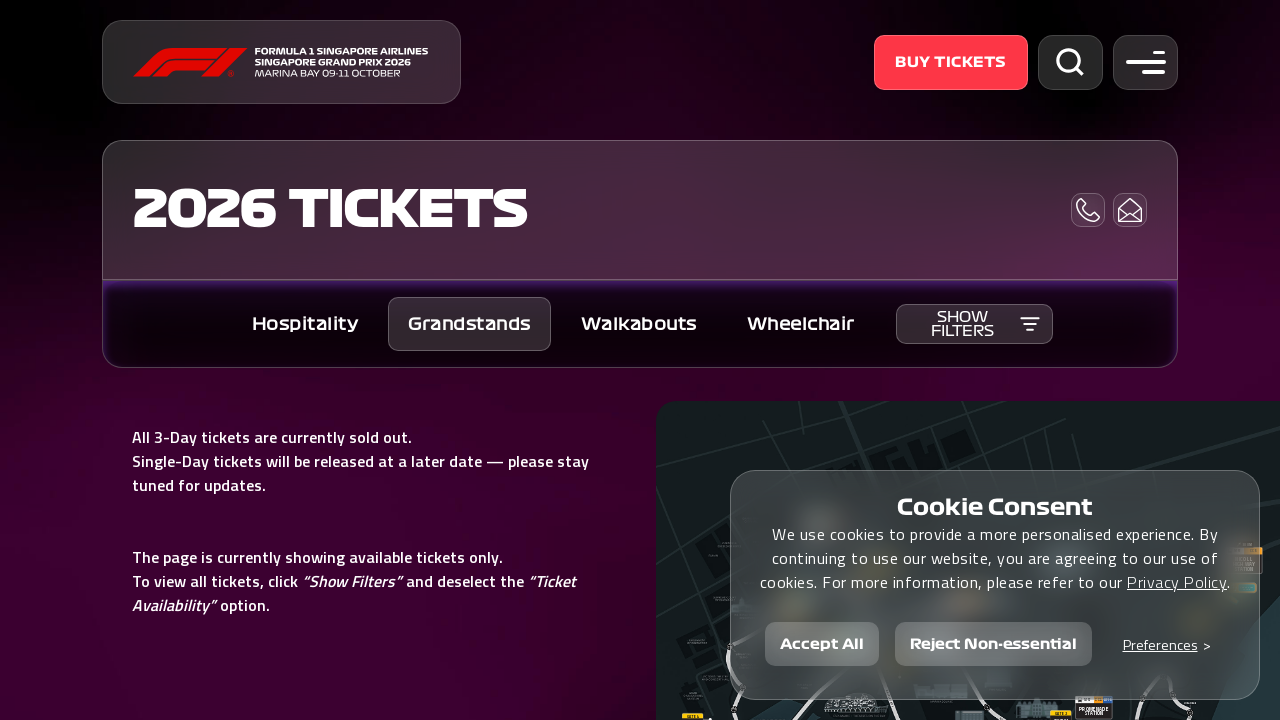

Waited for Grandstand page to load (networkidle)
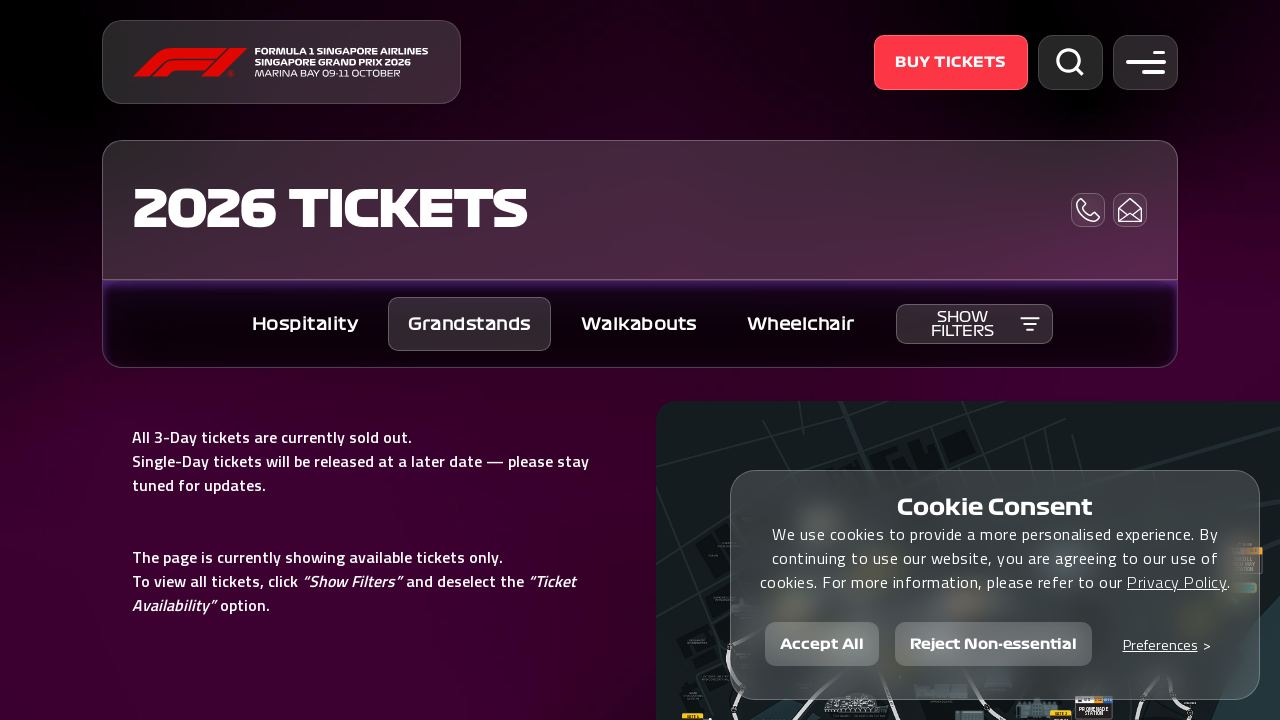

Stamford Grandstand buy button not found (button may not exist)
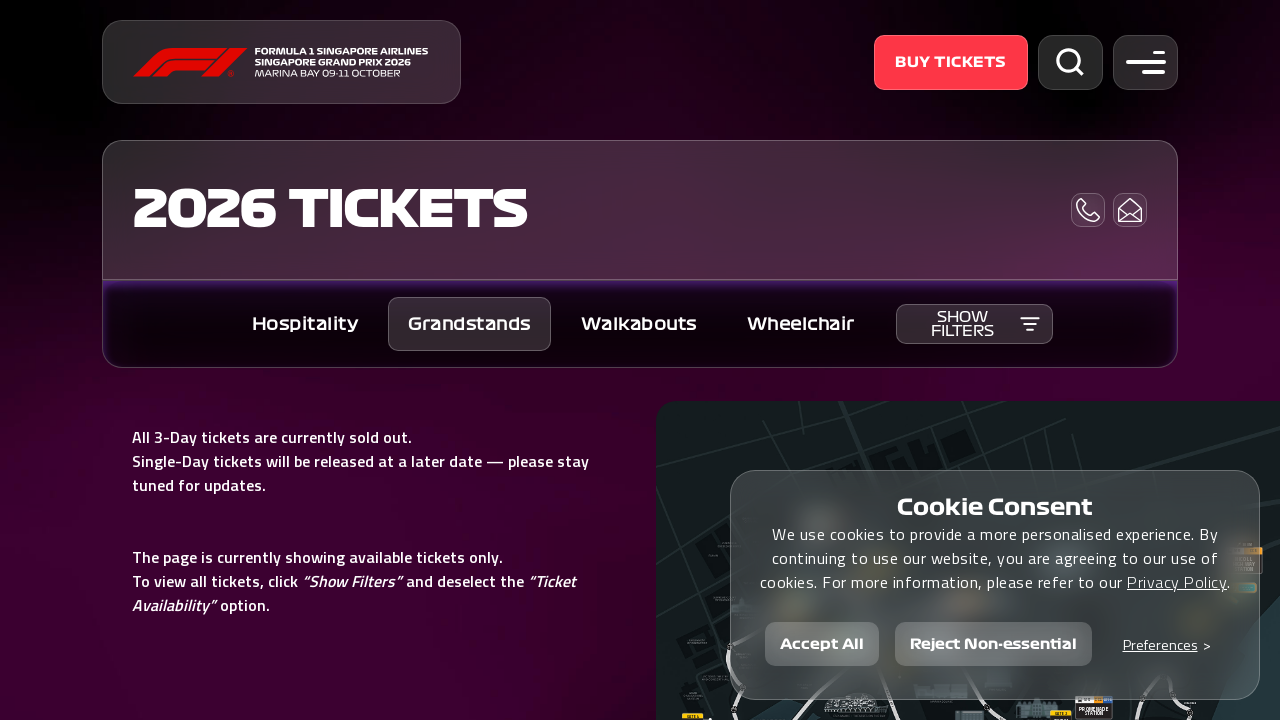

Checked for sold out tooltip visibility on Grandstand page
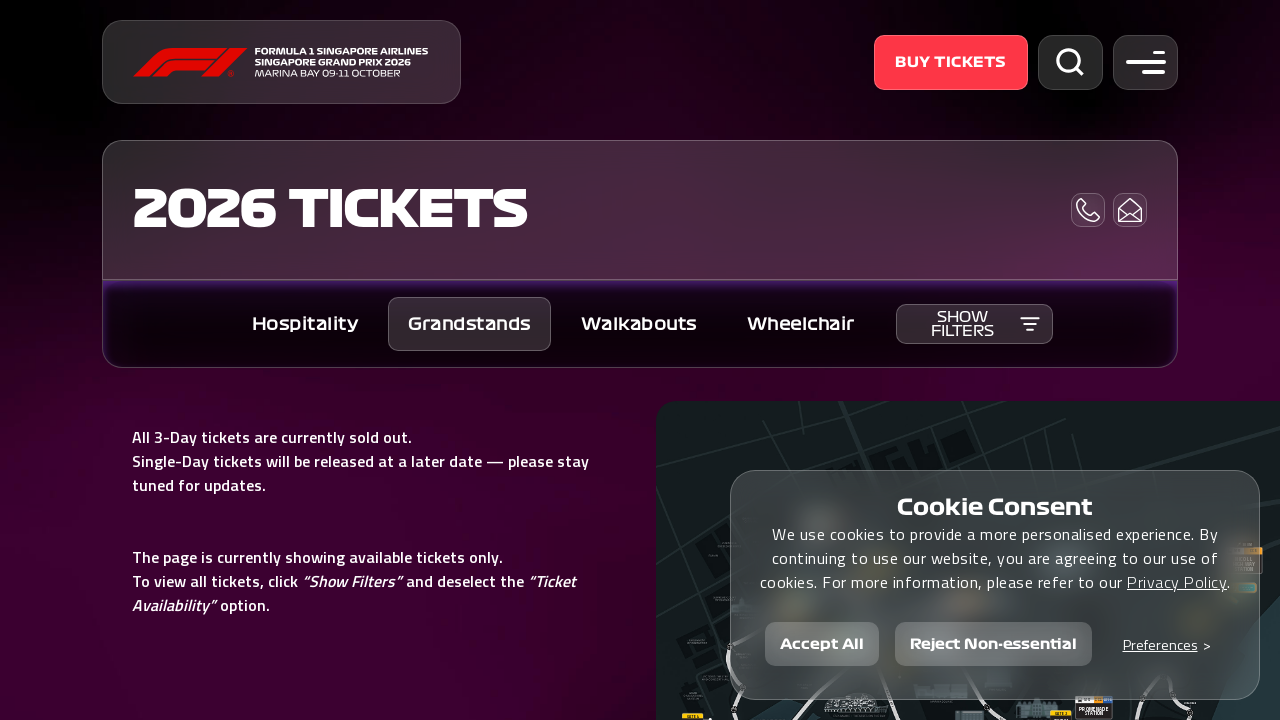

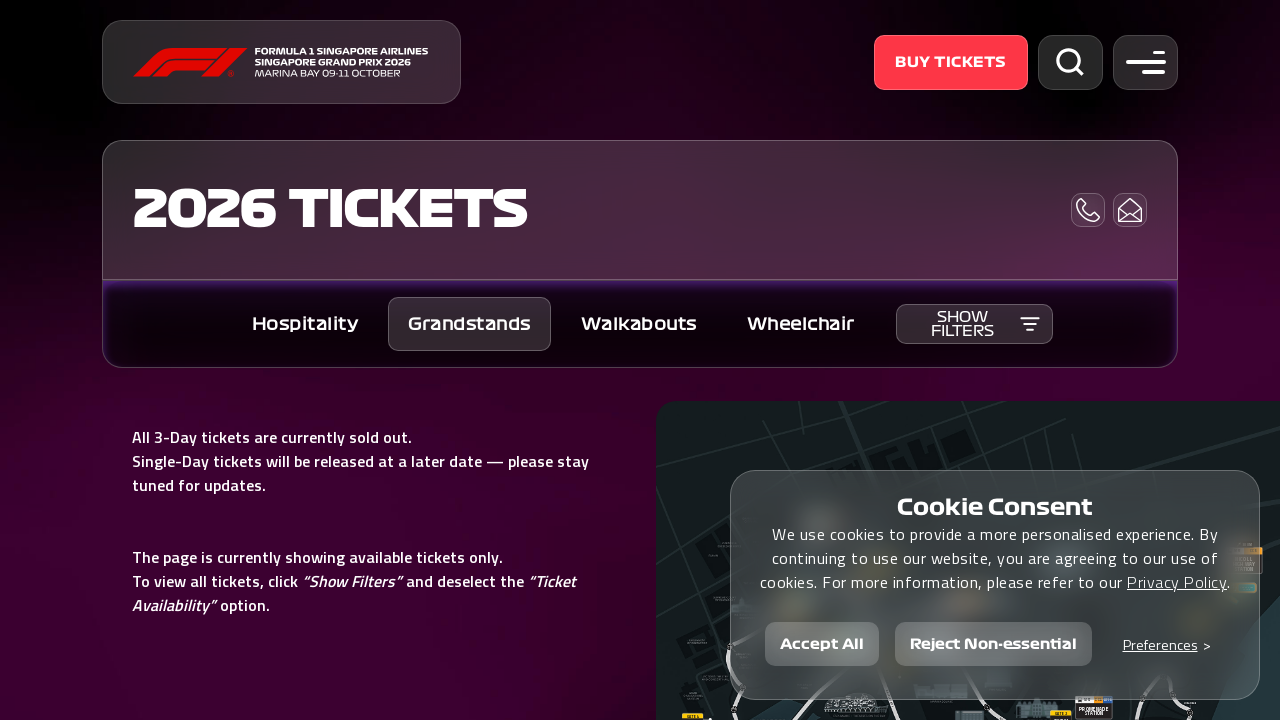